Tests navigation by clicking on the "Forgot Password?" link on the Adactin Hotel App homepage

Starting URL: https://adactinhotelapp.com/

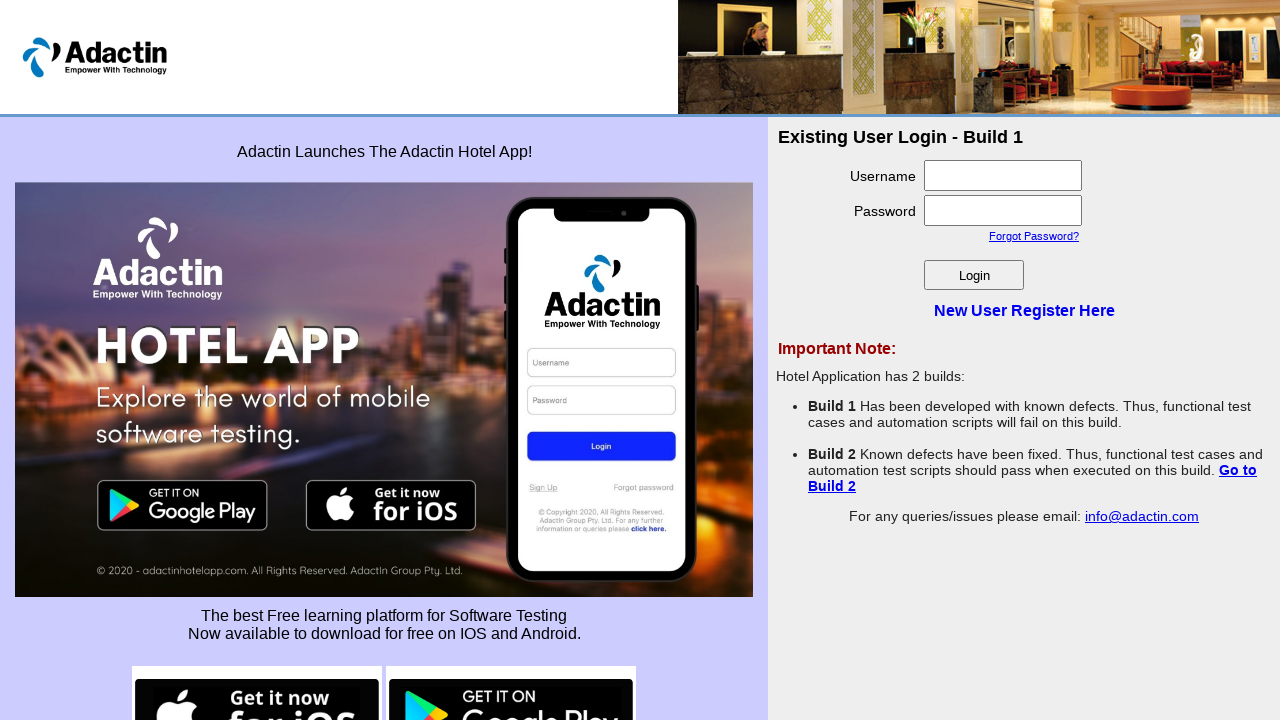

Navigated to Adactin Hotel App homepage
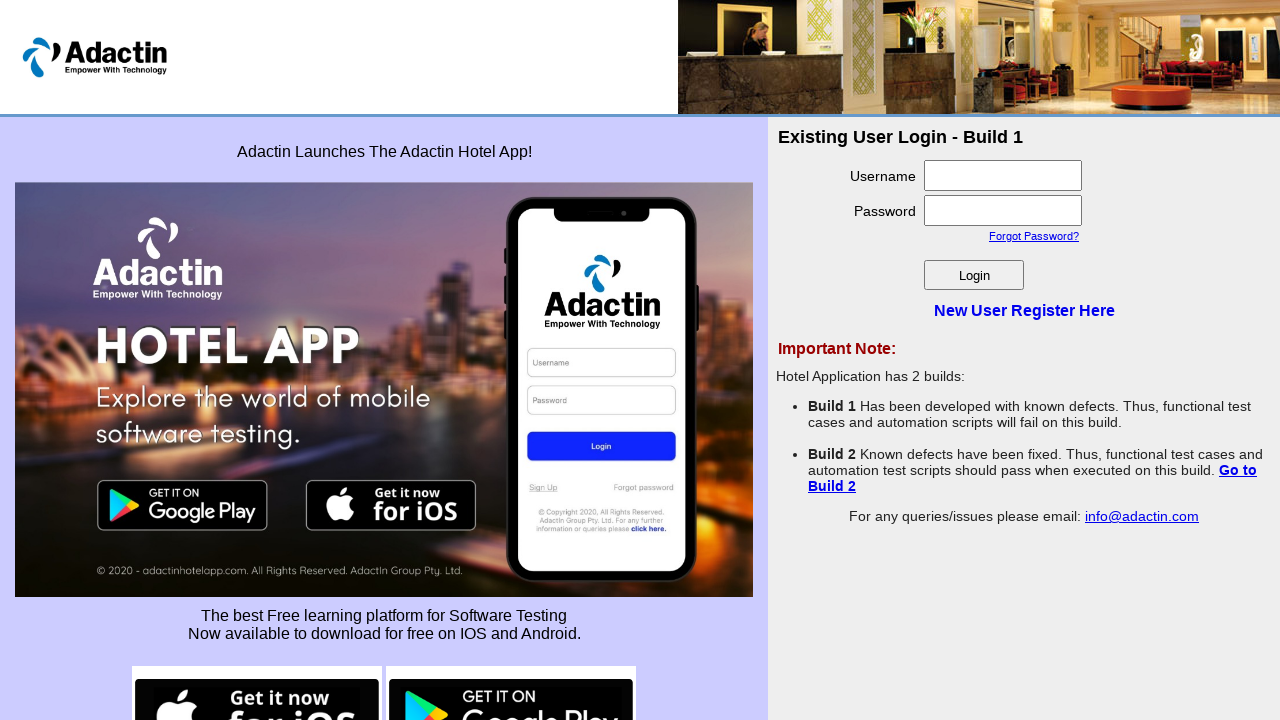

Clicked on 'Forgot Password?' link at (1034, 236) on a:has-text('Forgot Password?')
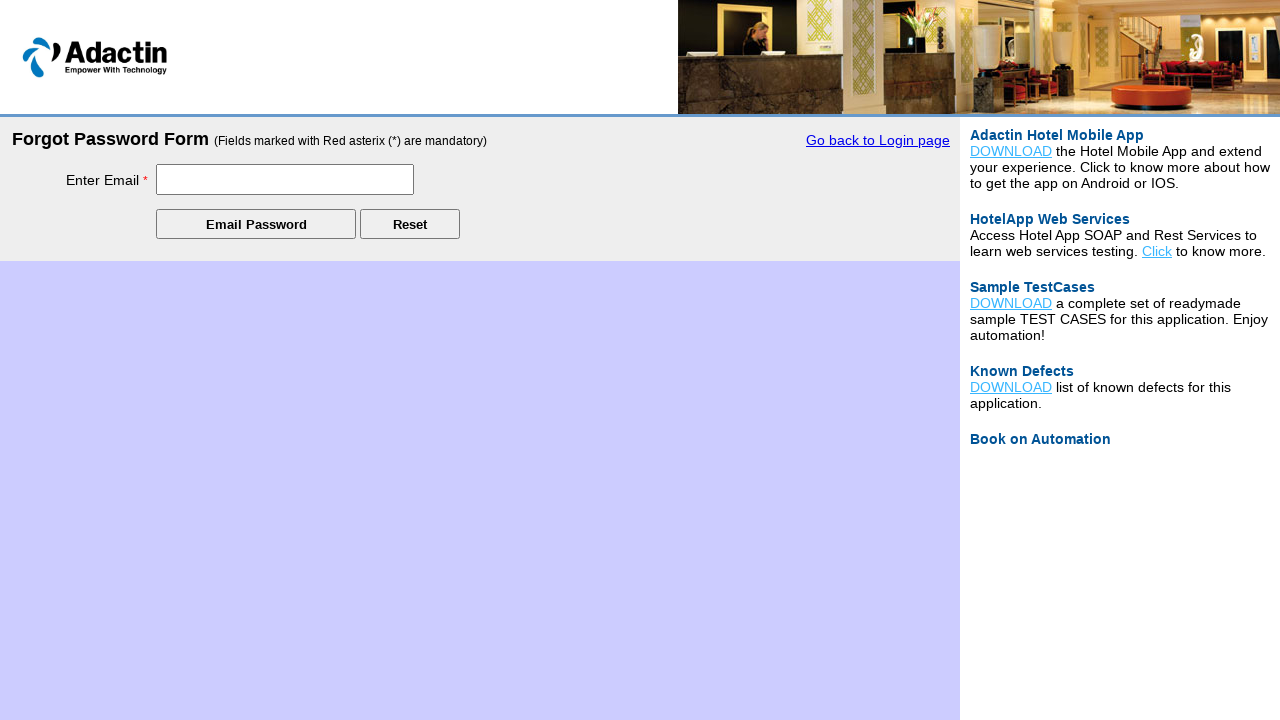

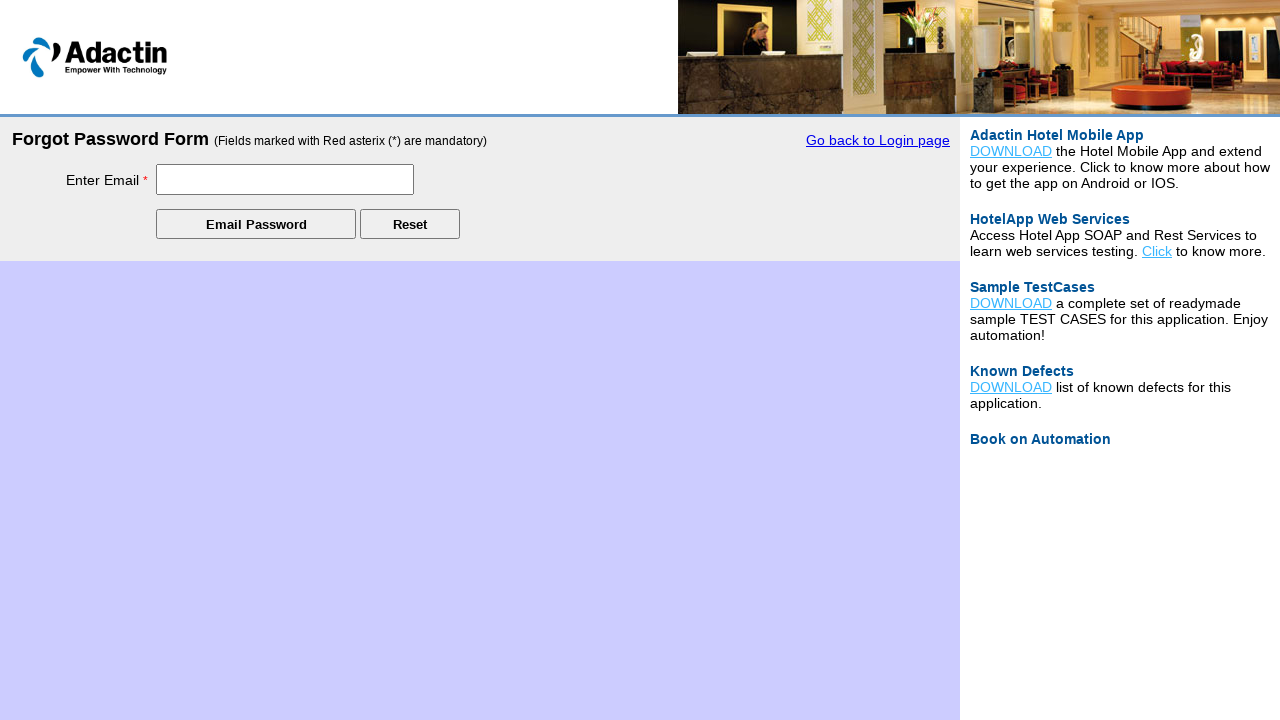